Demonstrates drag-and-drop-by-offset mouse action by dragging element 'box A' to a specific offset position based on the target element's location.

Starting URL: https://crossbrowsertesting.github.io/drag-and-drop

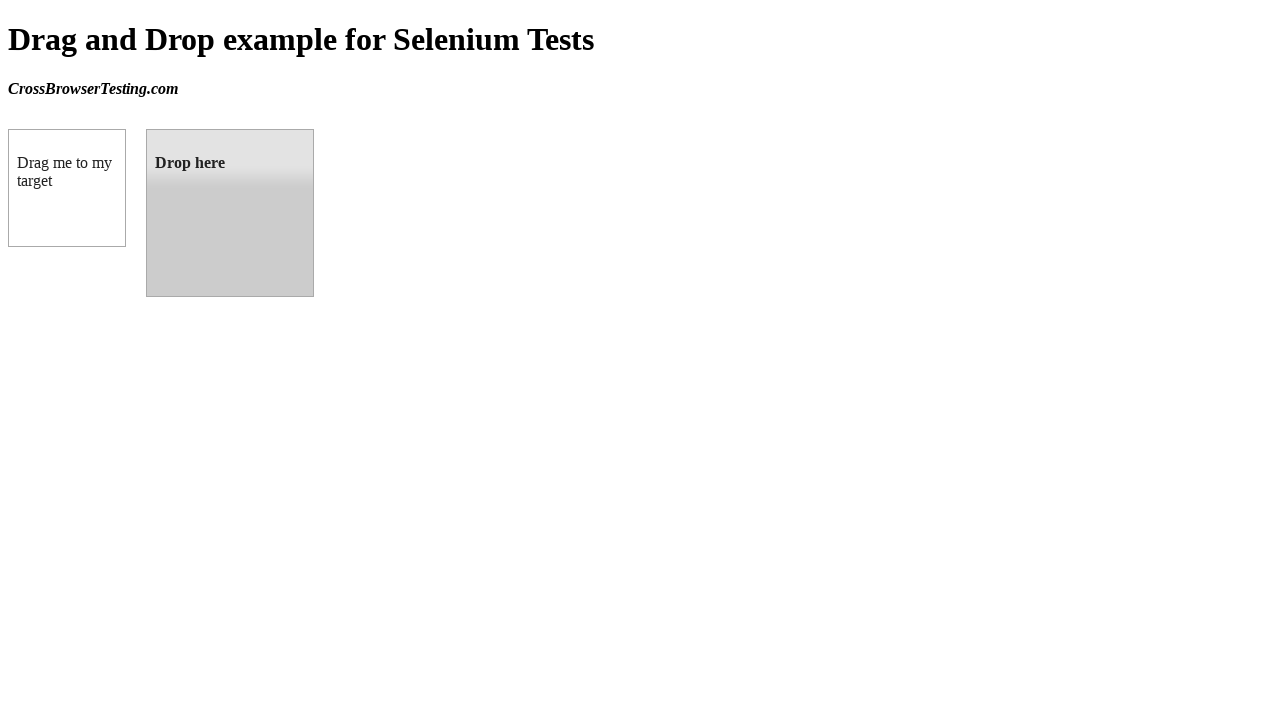

Waited for draggable element to load
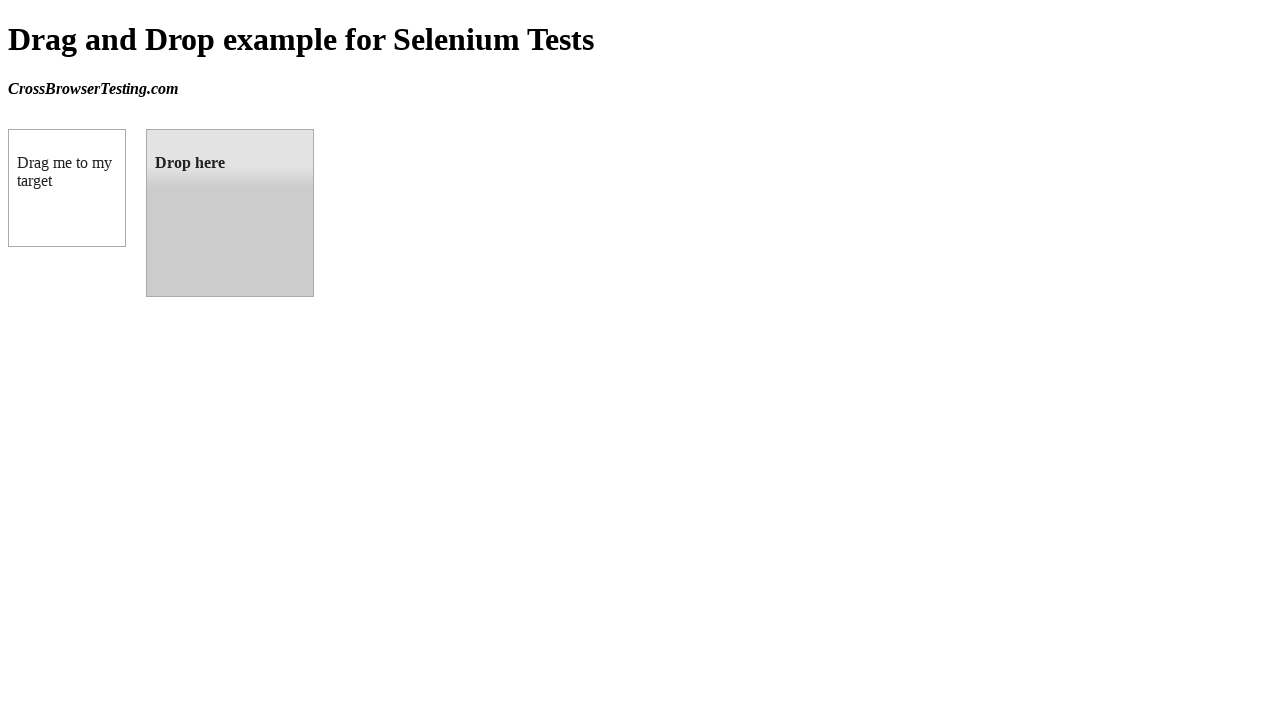

Waited for droppable element to load
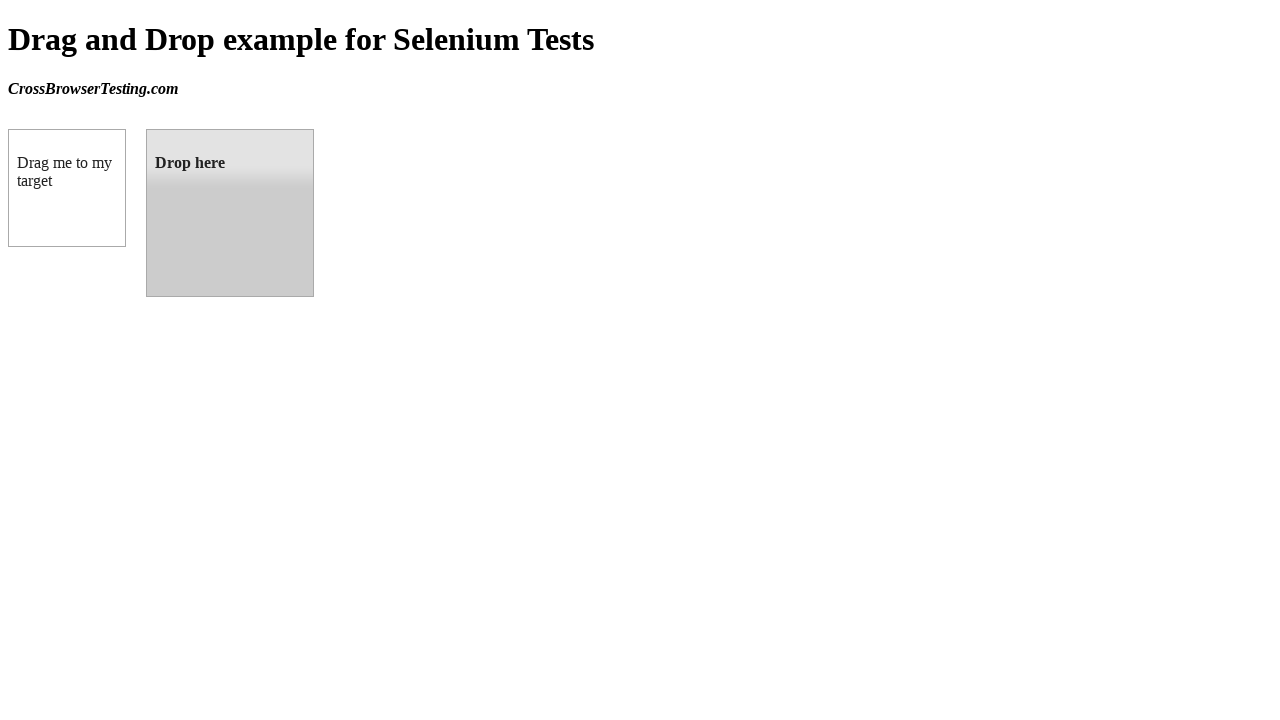

Retrieved bounding box of source element (box A)
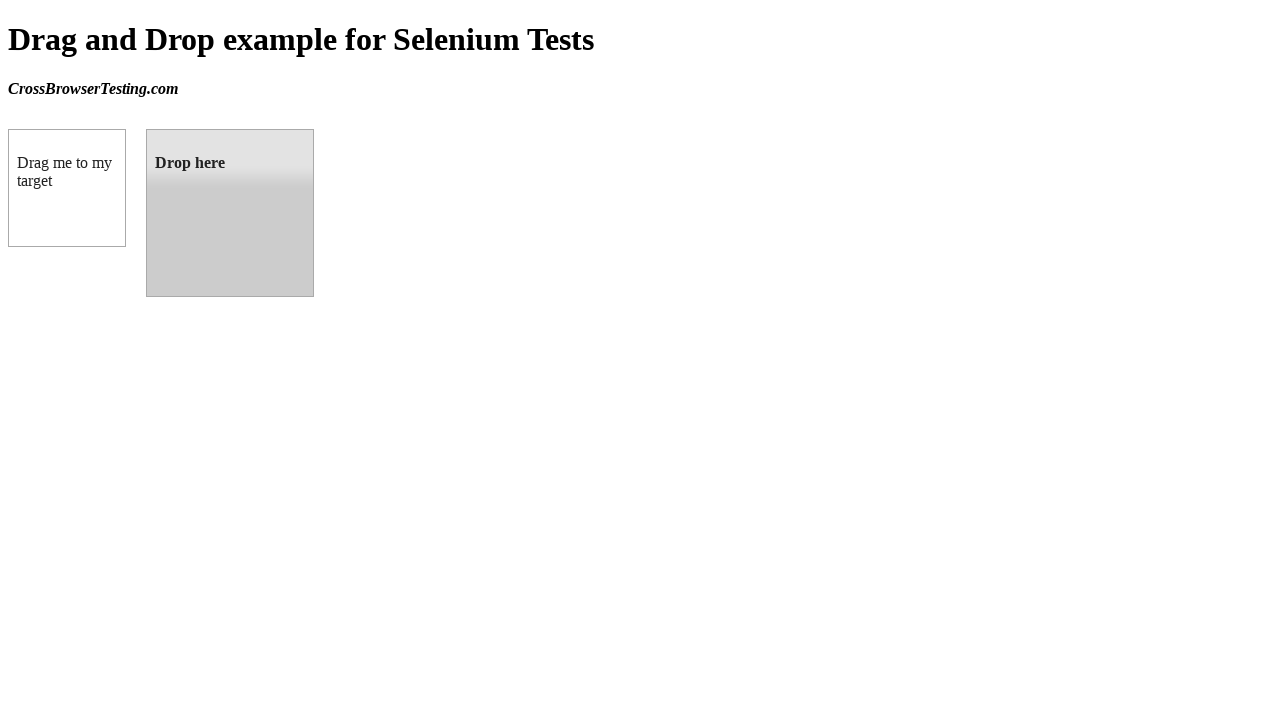

Retrieved bounding box of target element
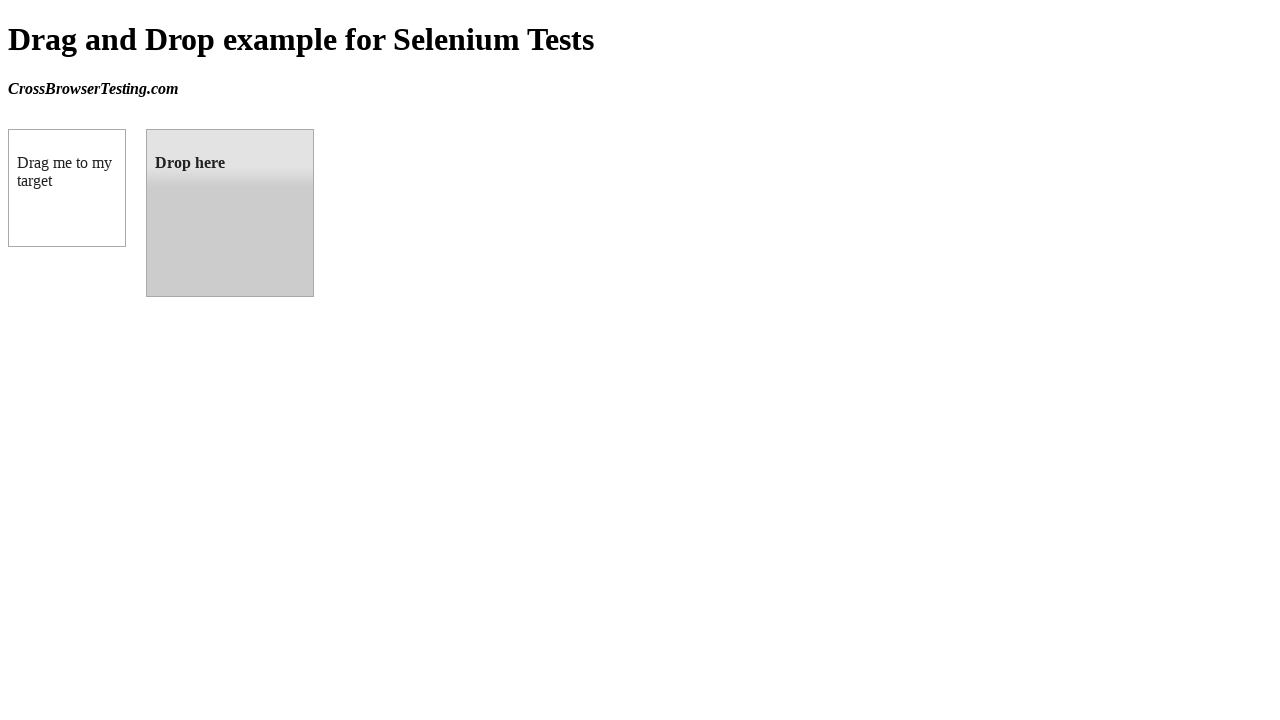

Moved mouse to center of box A at (67, 188)
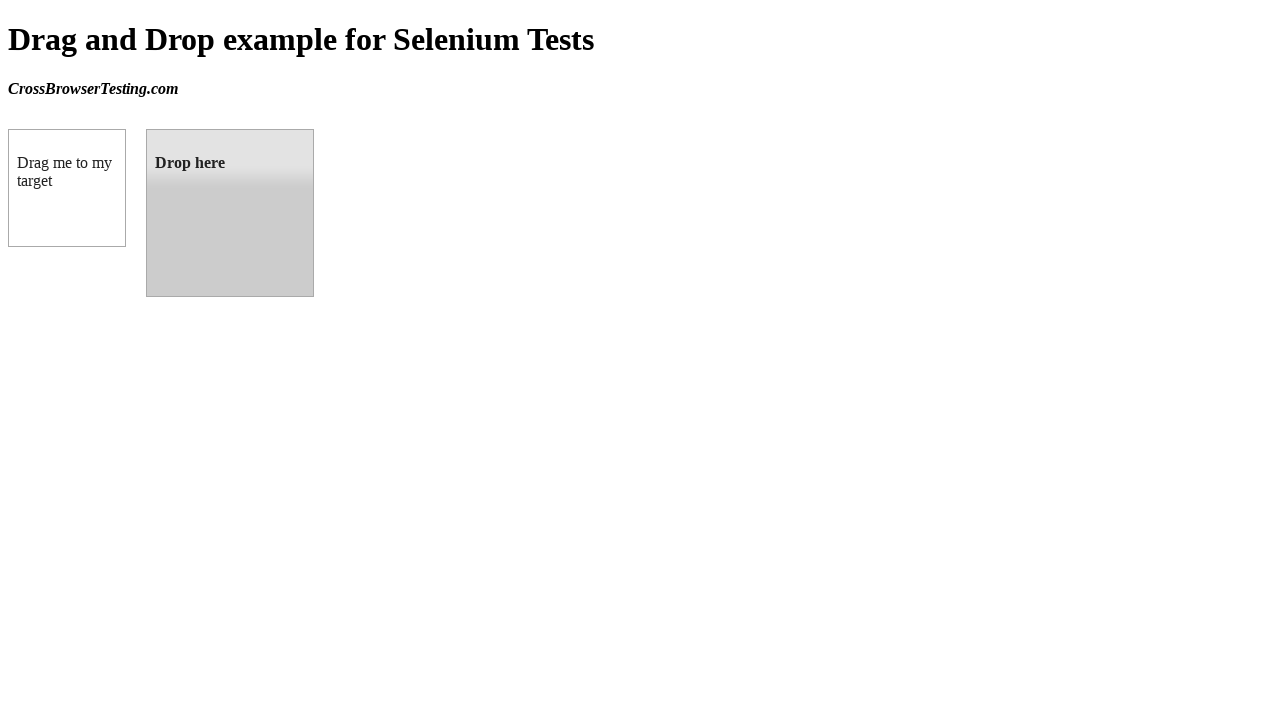

Pressed mouse button down on box A at (67, 188)
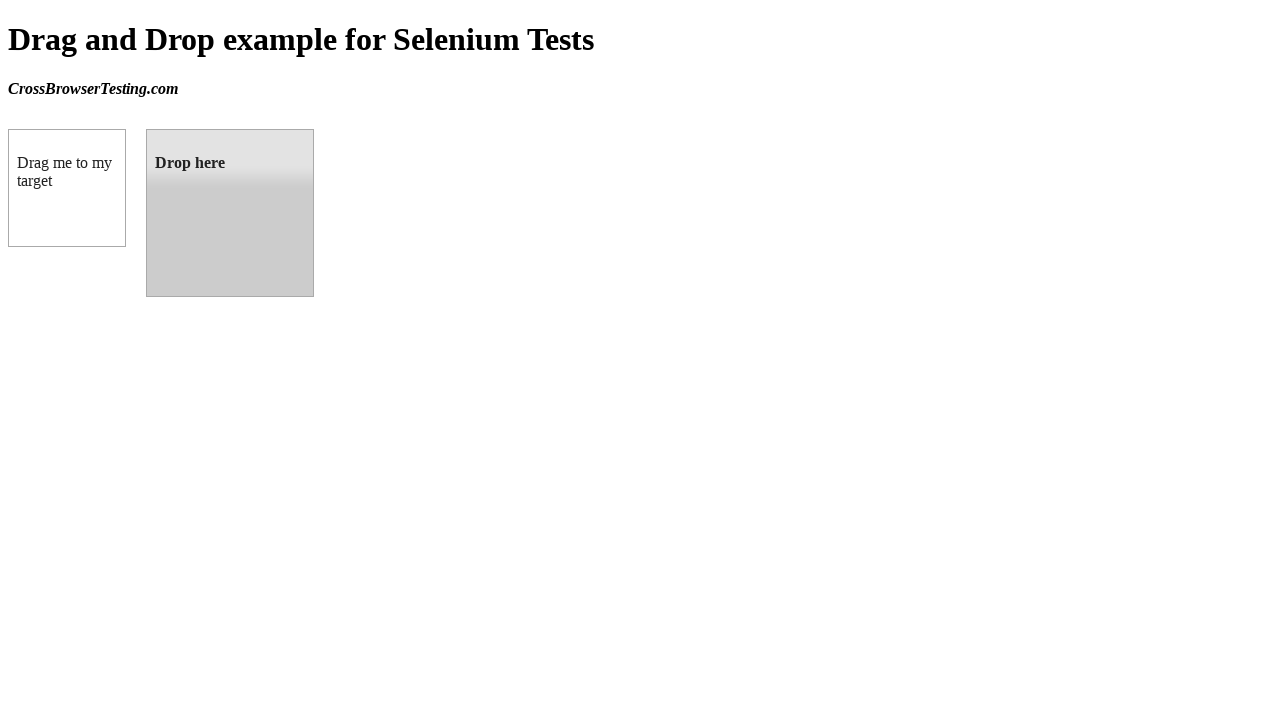

Dragged box A to center of target element at (230, 213)
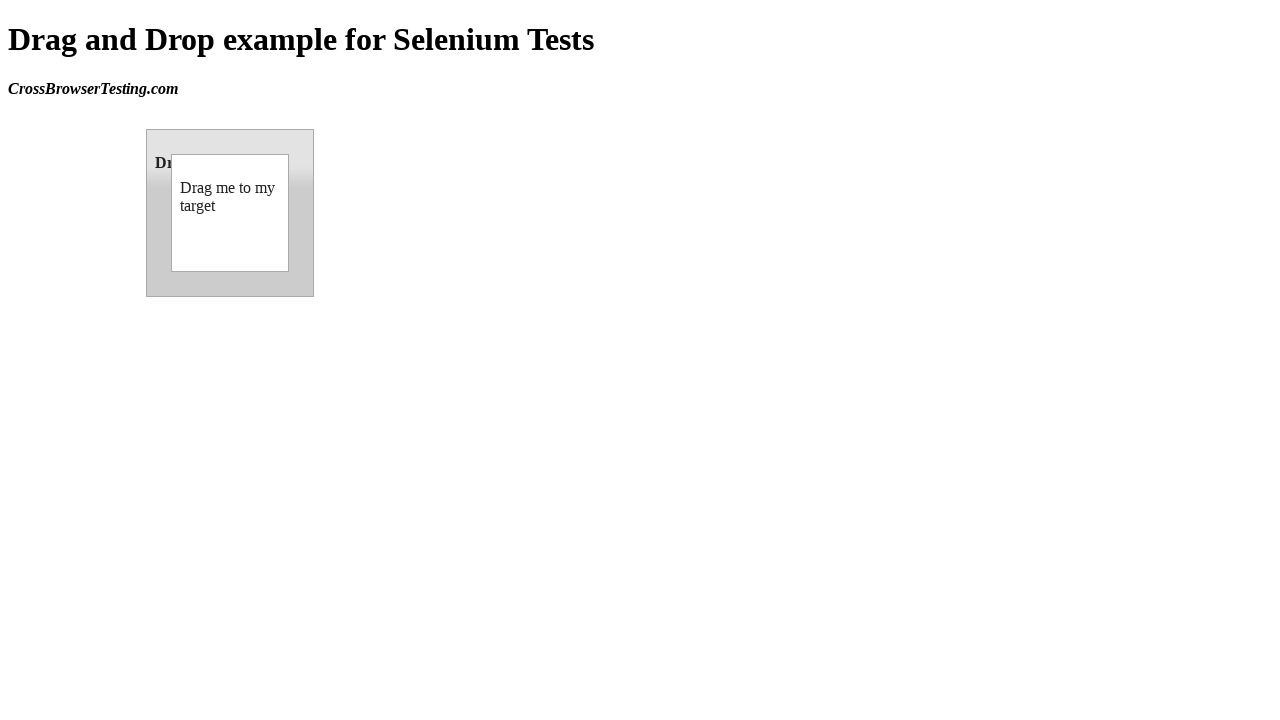

Released mouse button to complete drag-and-drop at (230, 213)
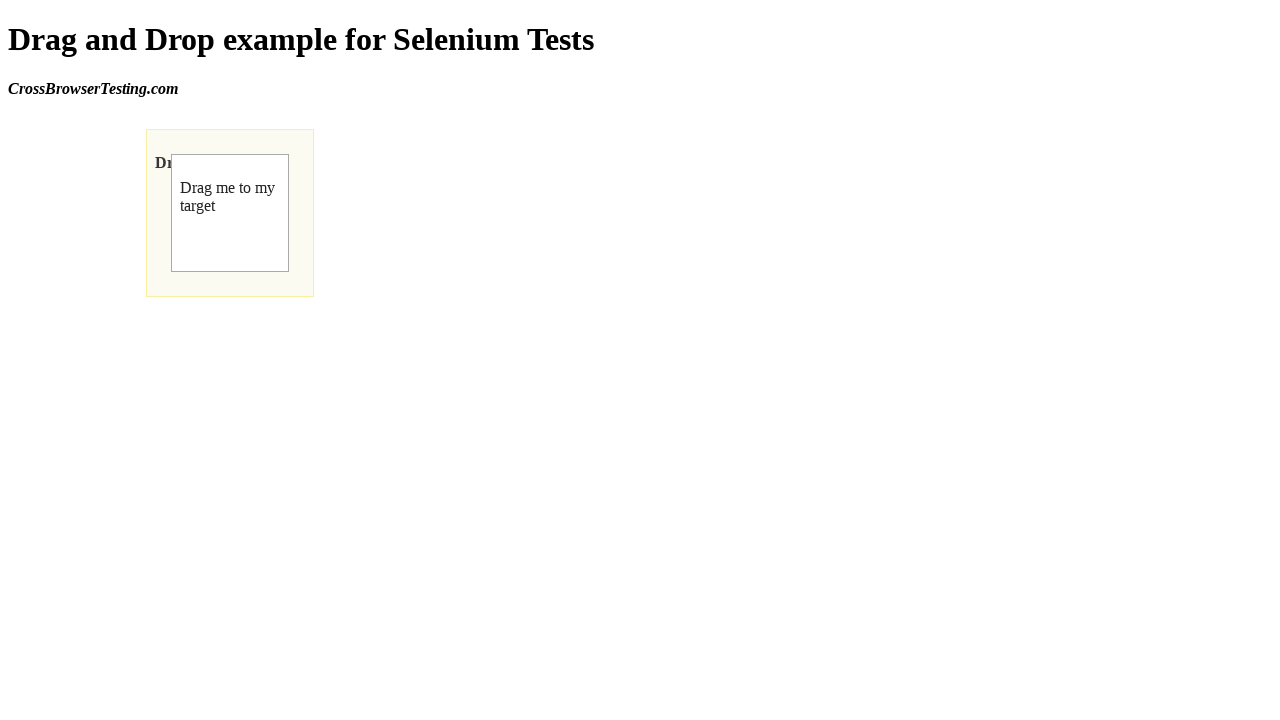

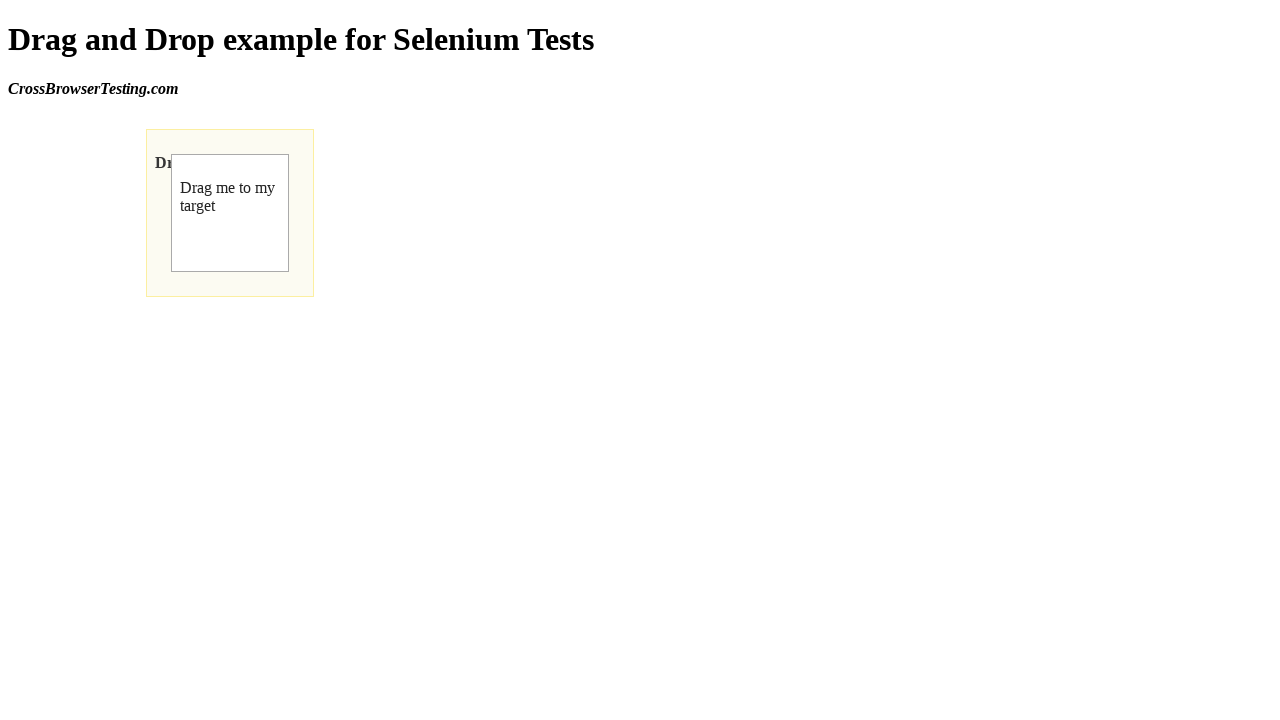